Tests opening a new browser tab and switching between tabs to read content

Starting URL: https://demoqa.com/browser-windows

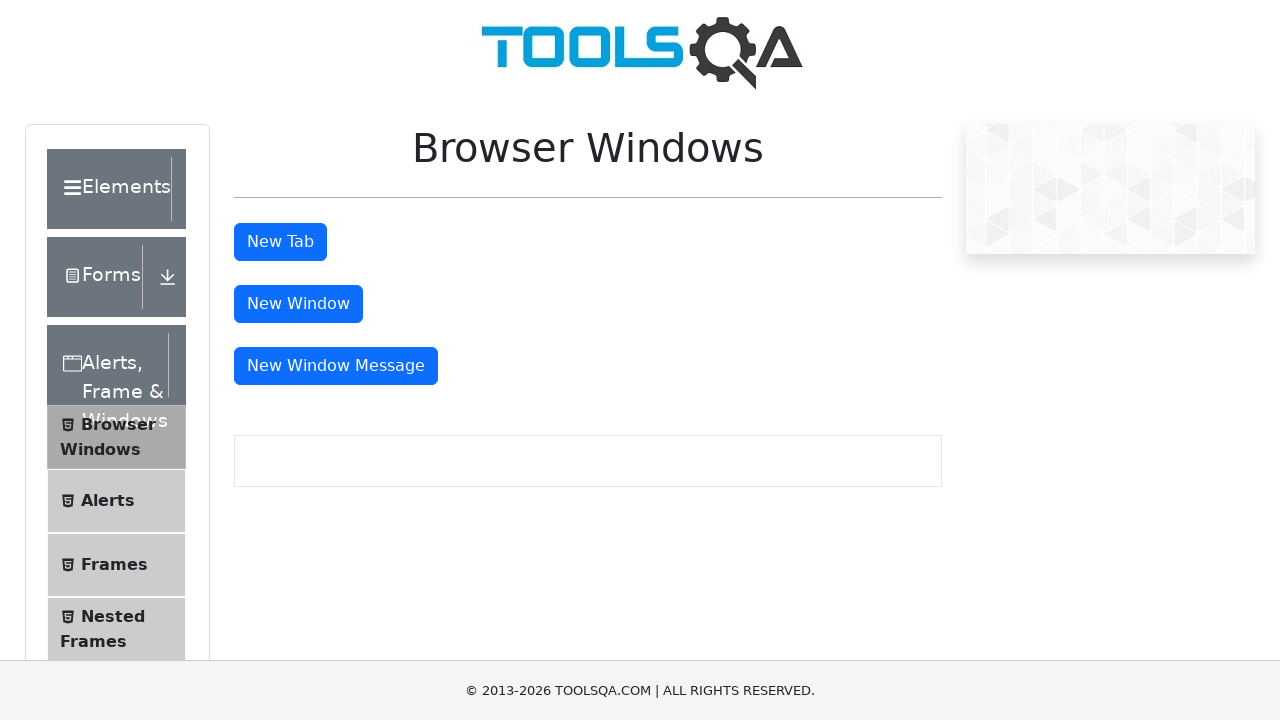

Clicked tab button to open new browser tab at (280, 242) on #tabButton
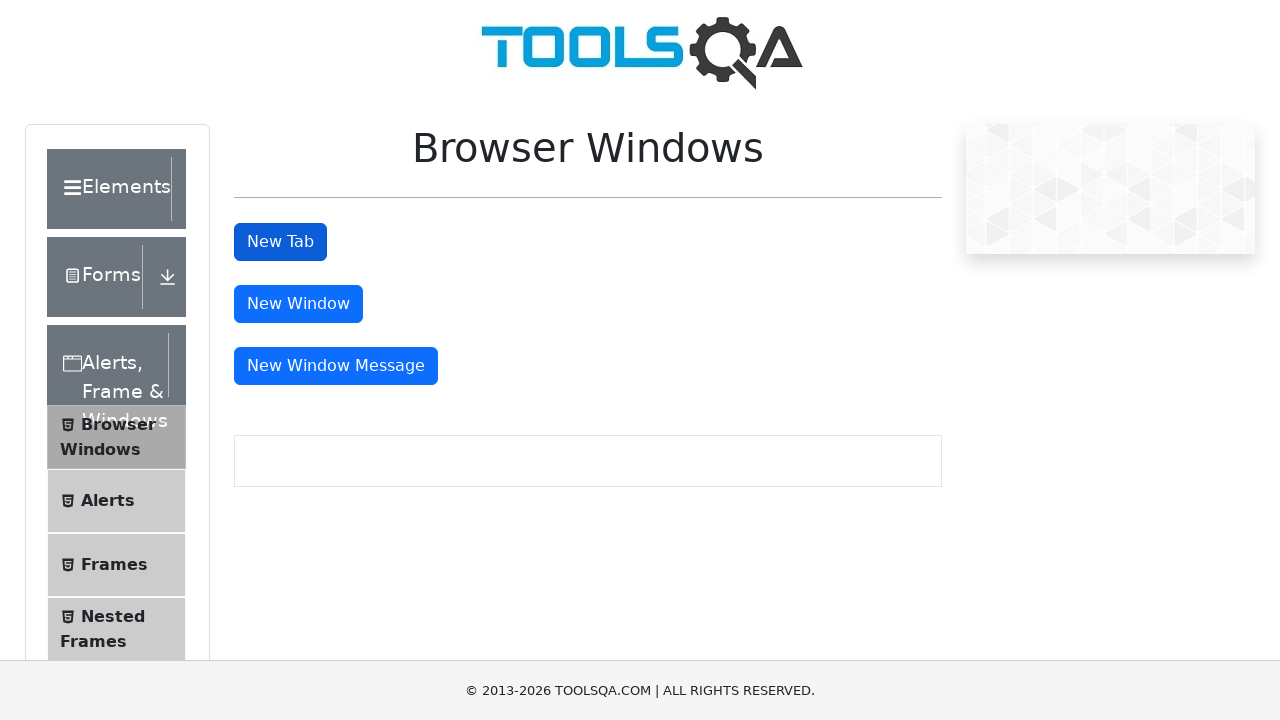

New tab opened and captured
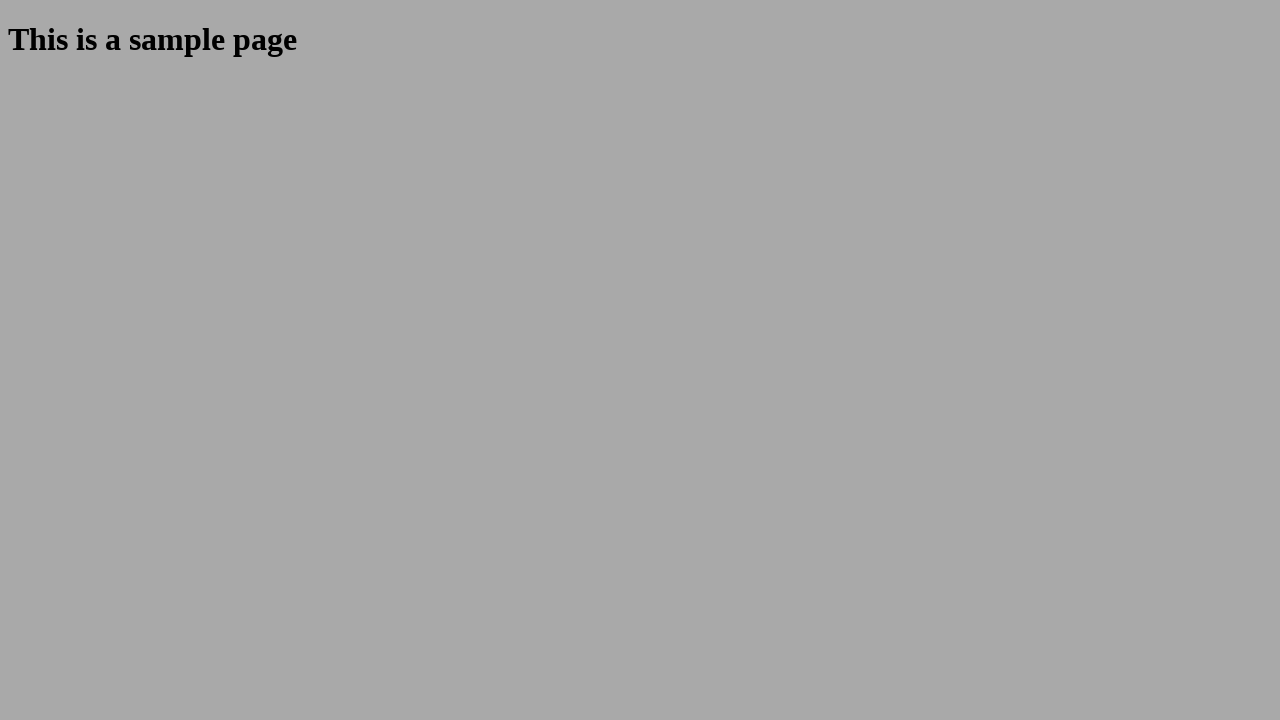

Read header text from new tab: 'This is a sample page'
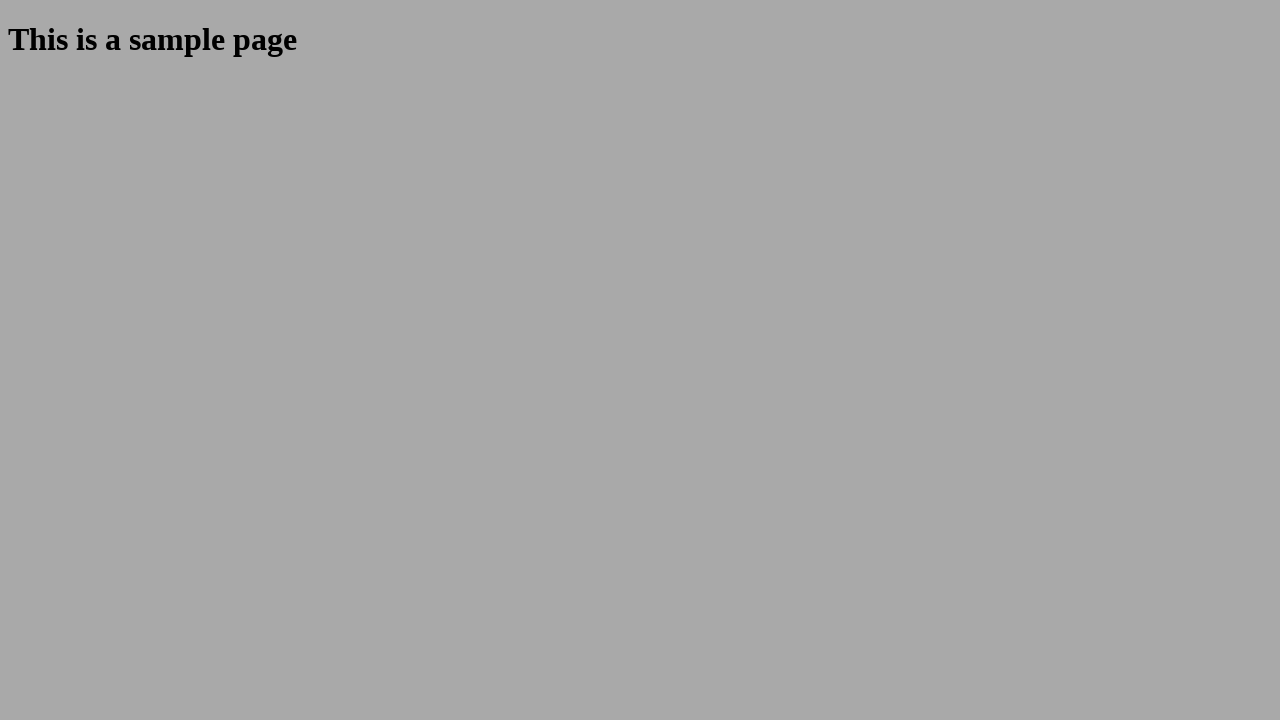

Printed header text to console
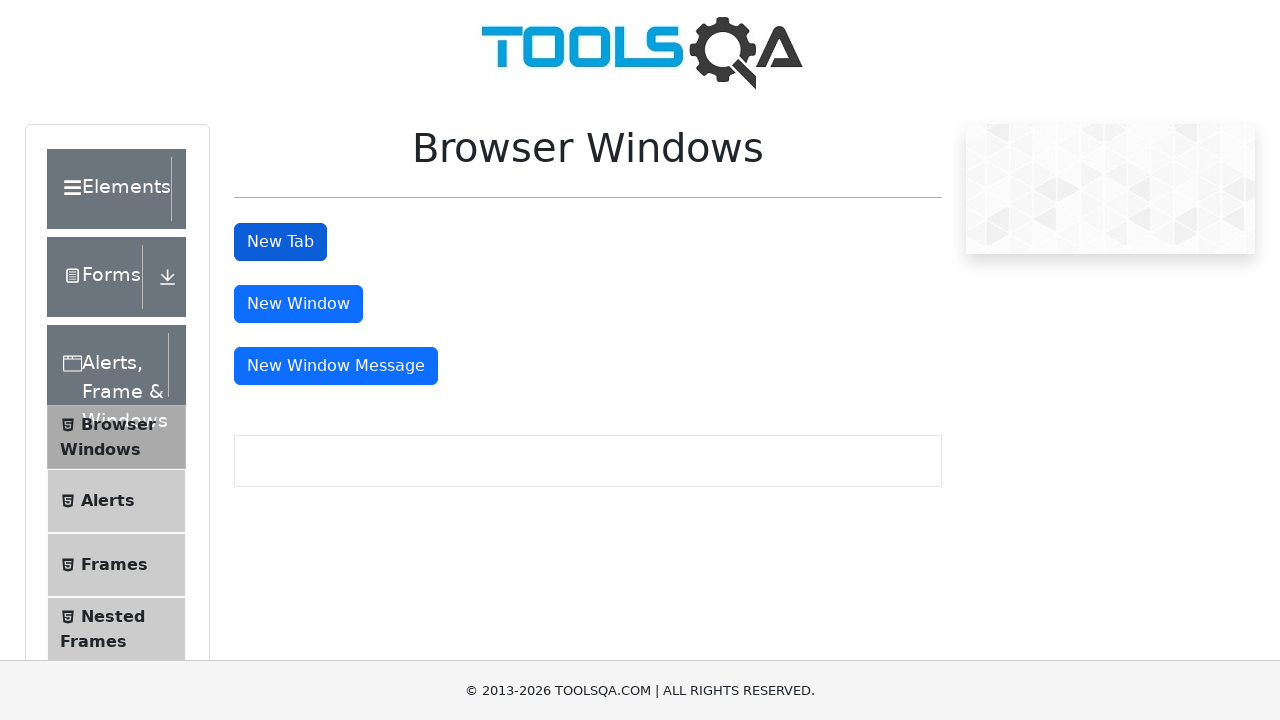

Closed the new tab
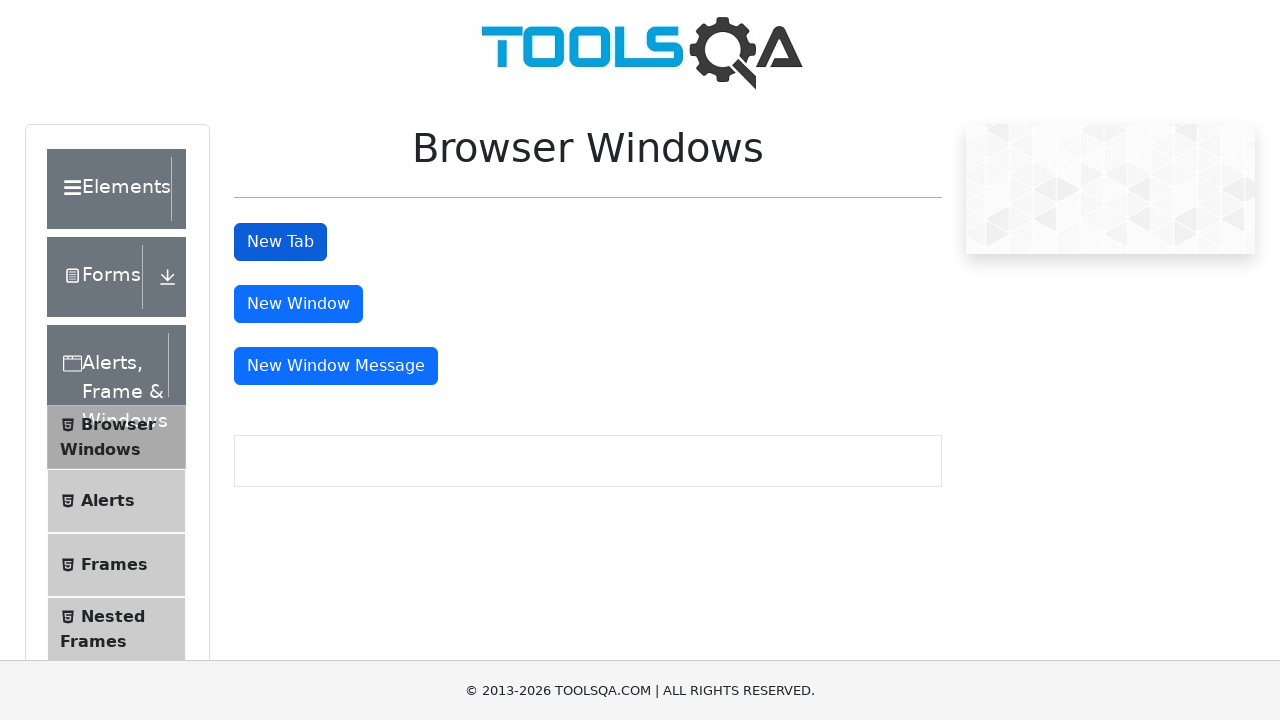

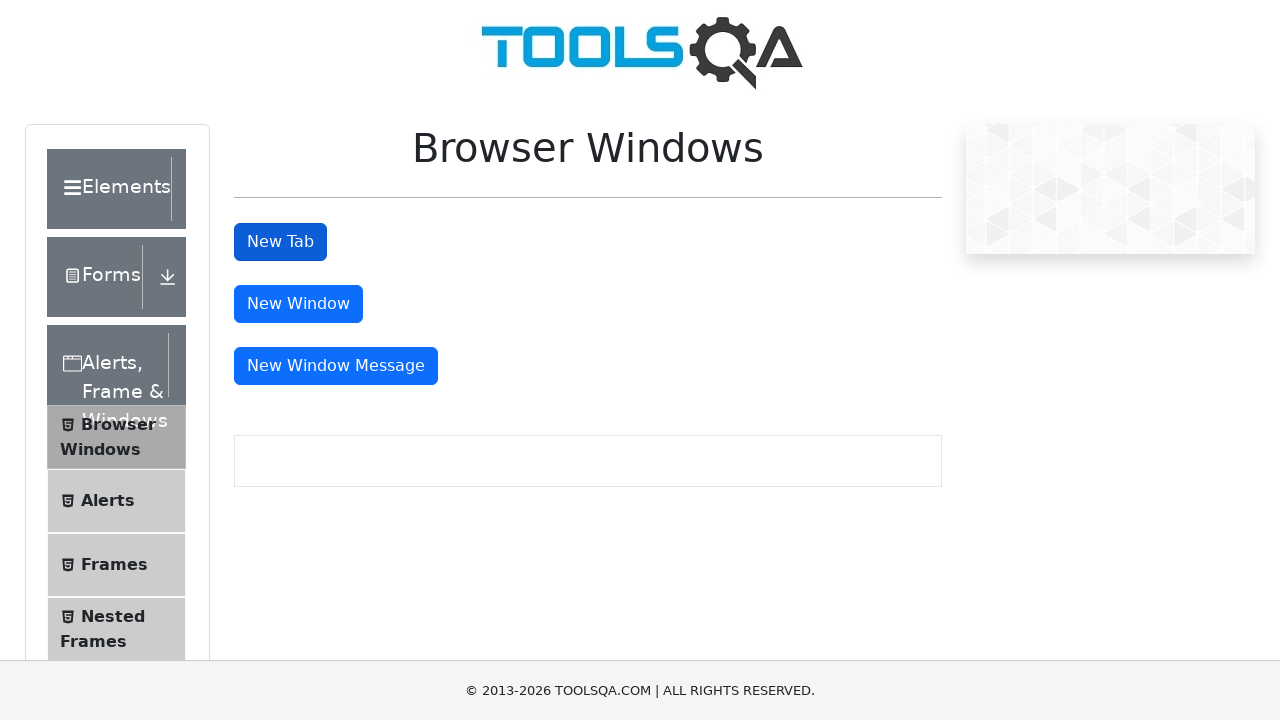